Tests navigation on the Anh Tester website by clicking on the blog link from the homepage.

Starting URL: https://anhtester.com

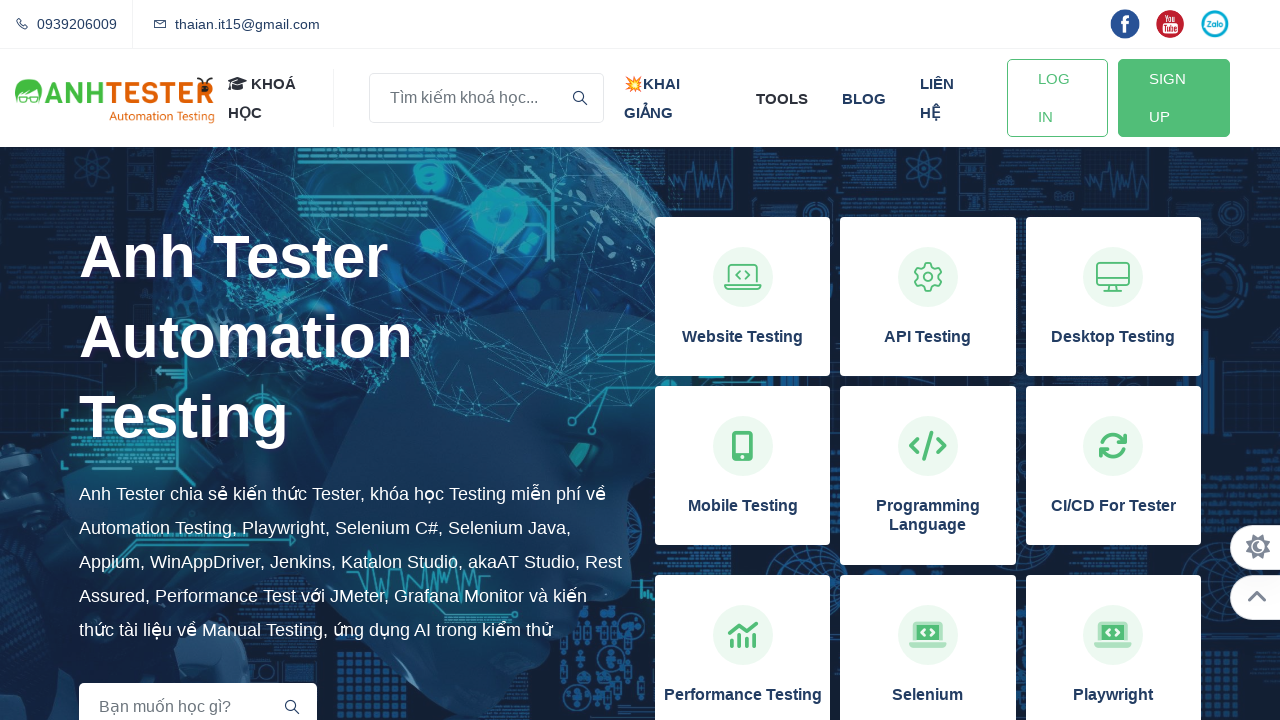

Clicked on the blog link in navigation at (864, 98) on xpath=//a[normalize-space()='blog']
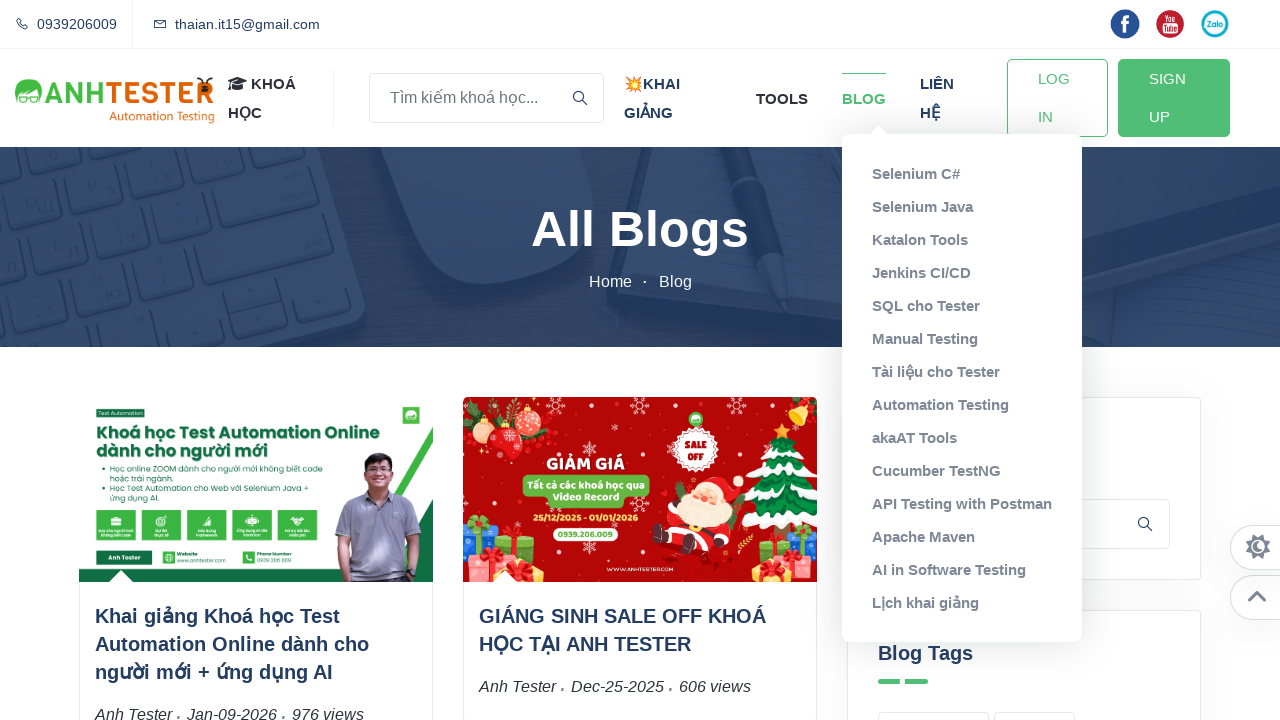

Blog page loaded successfully (networkidle)
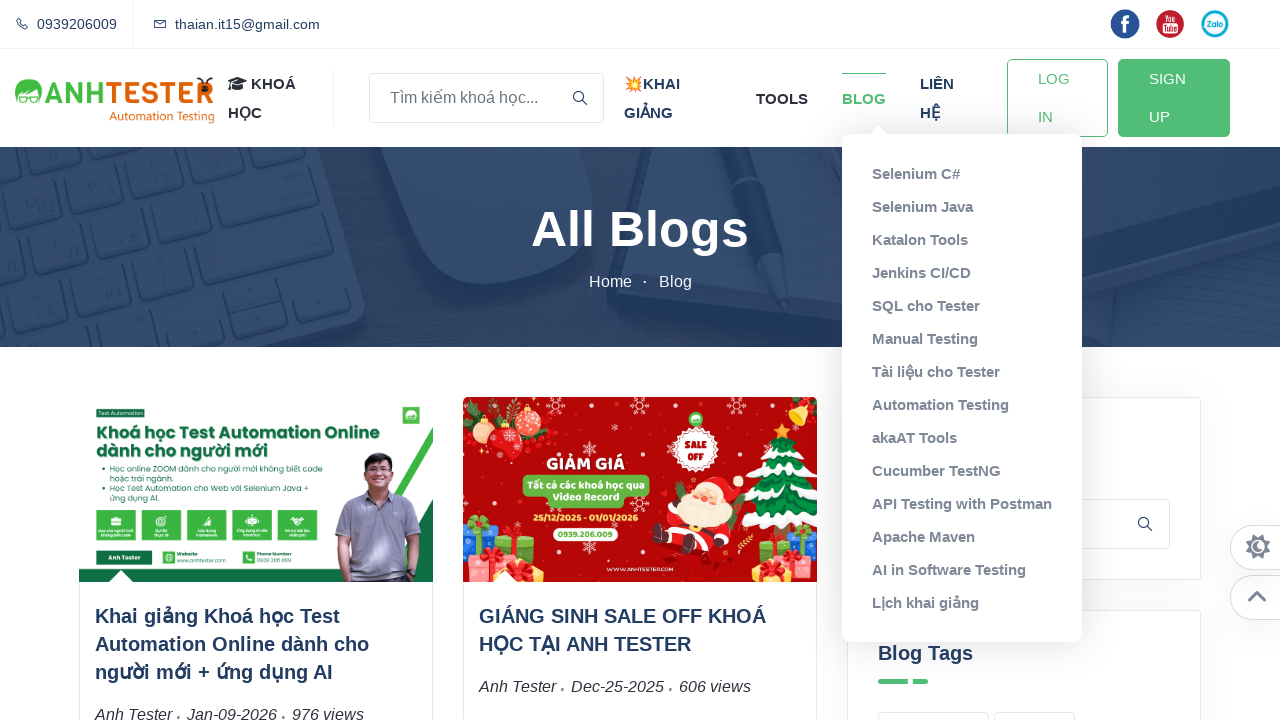

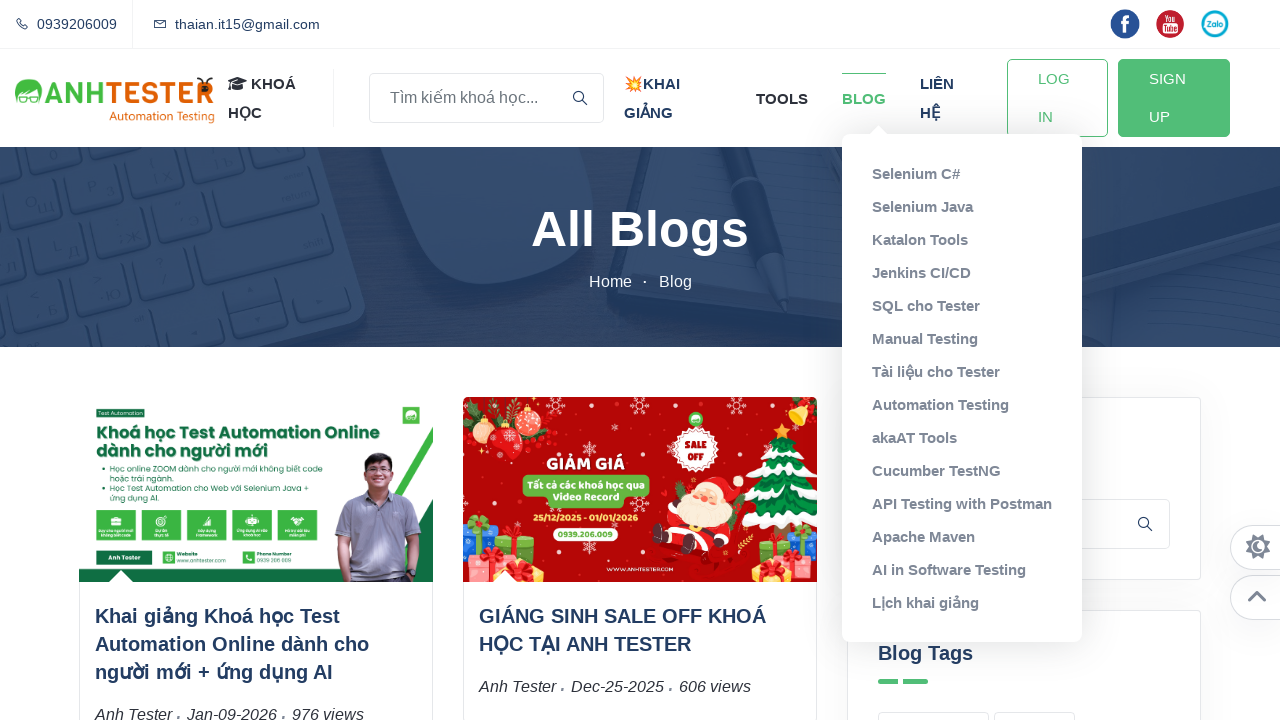